Navigates to the Time and Date world clock page and verifies that the world clock table is displayed with data

Starting URL: https://www.timeanddate.com/worldclock/

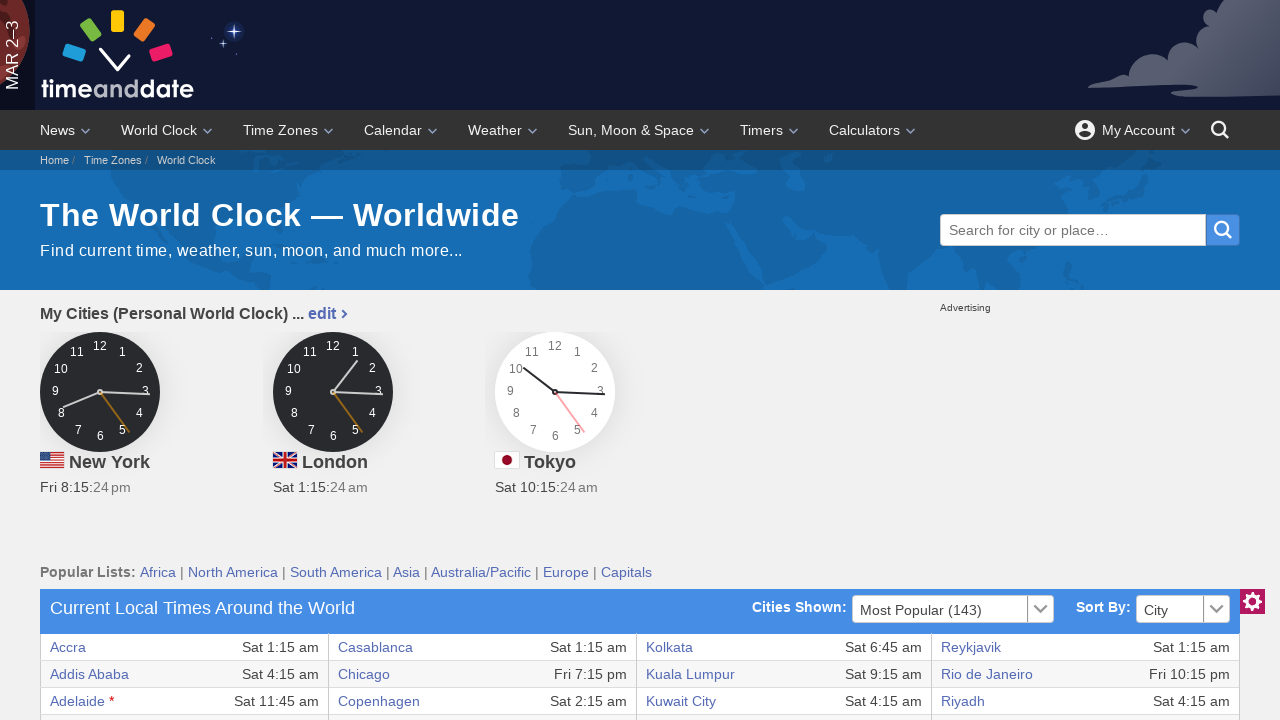

World clock table rows loaded and visible
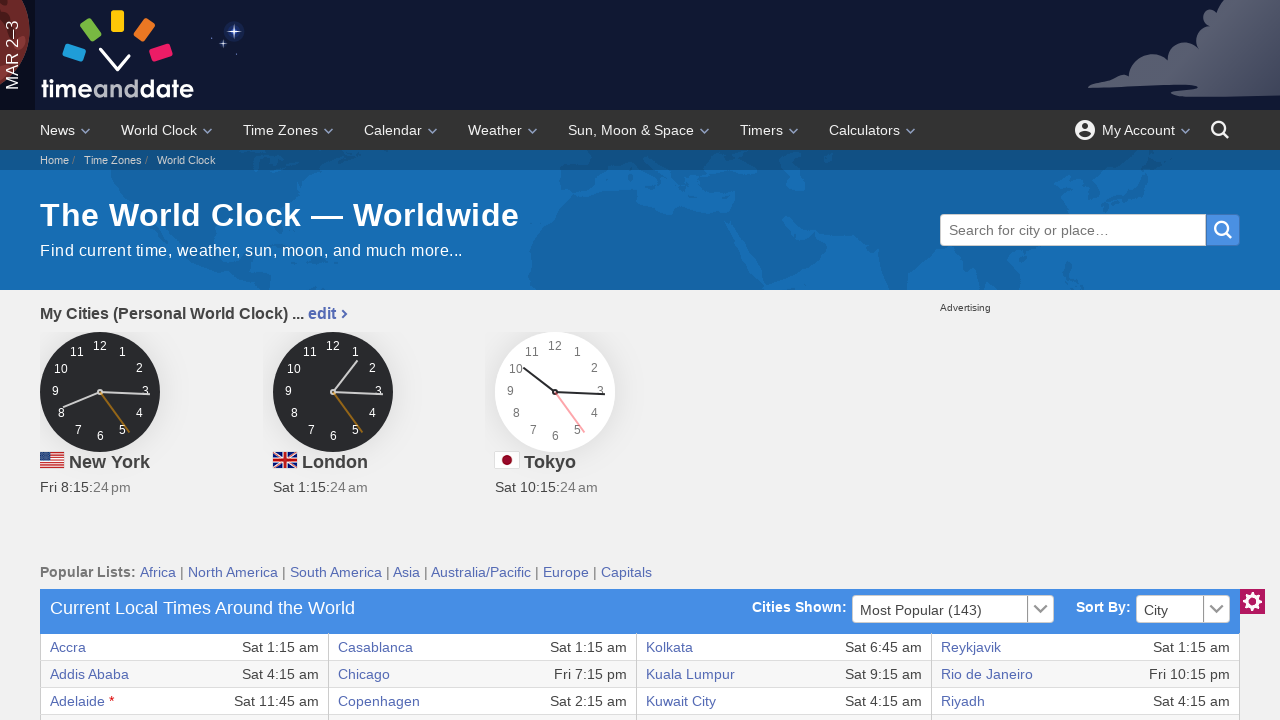

World clock table cells verified with data present
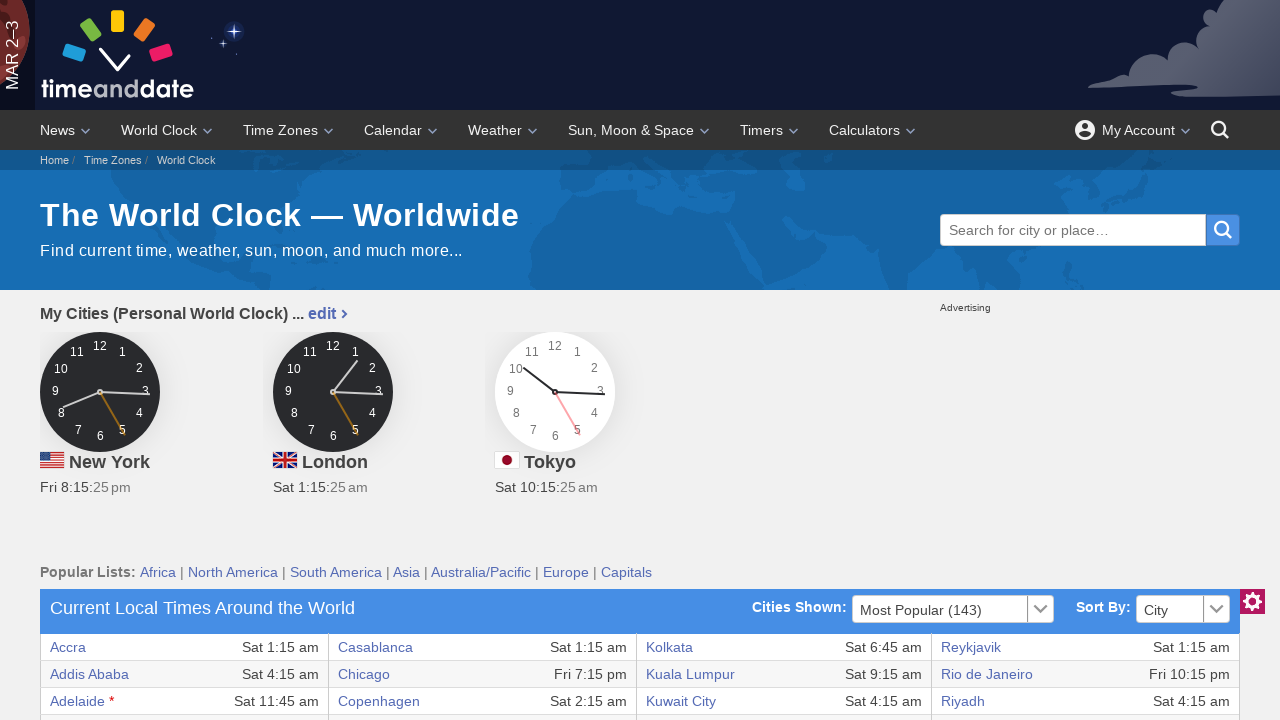

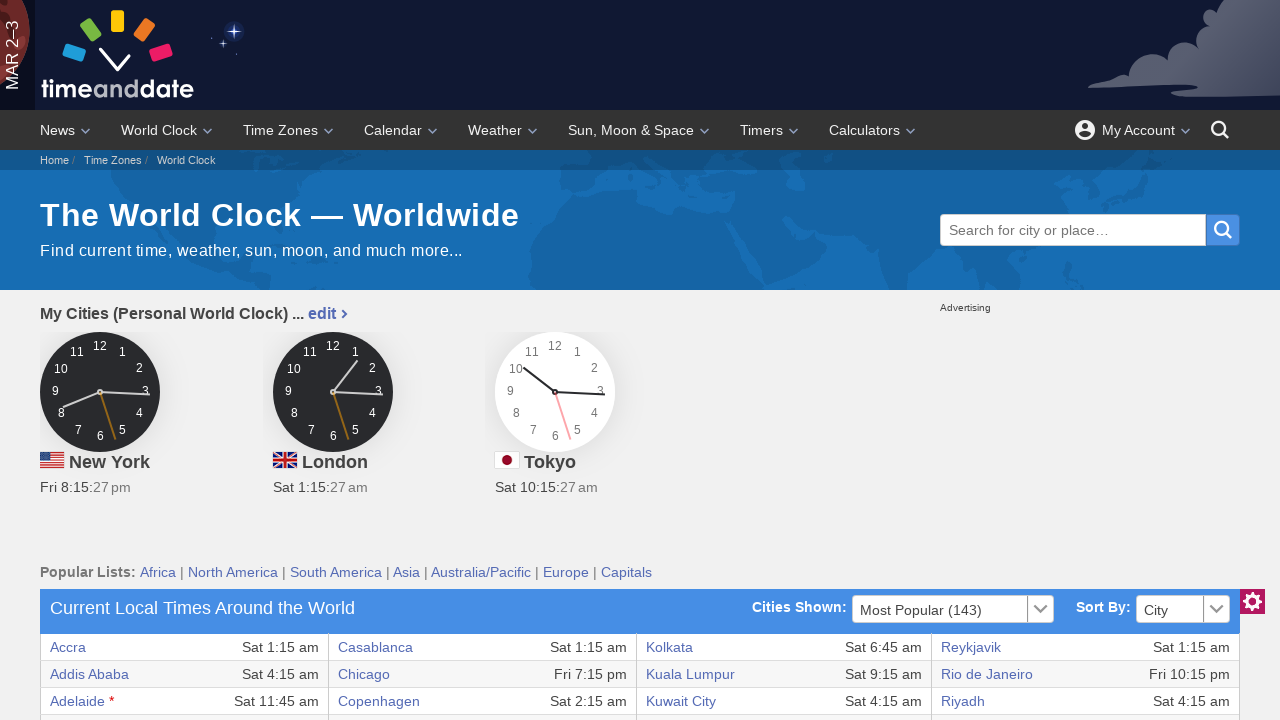